Tests responsive design by changing viewport sizes to mobile (375x667), tablet (768x1024), and desktop (1920x1080) and verifying page remains functional.

Starting URL: https://pinoypetplan.com/category/activity-and-exercise/

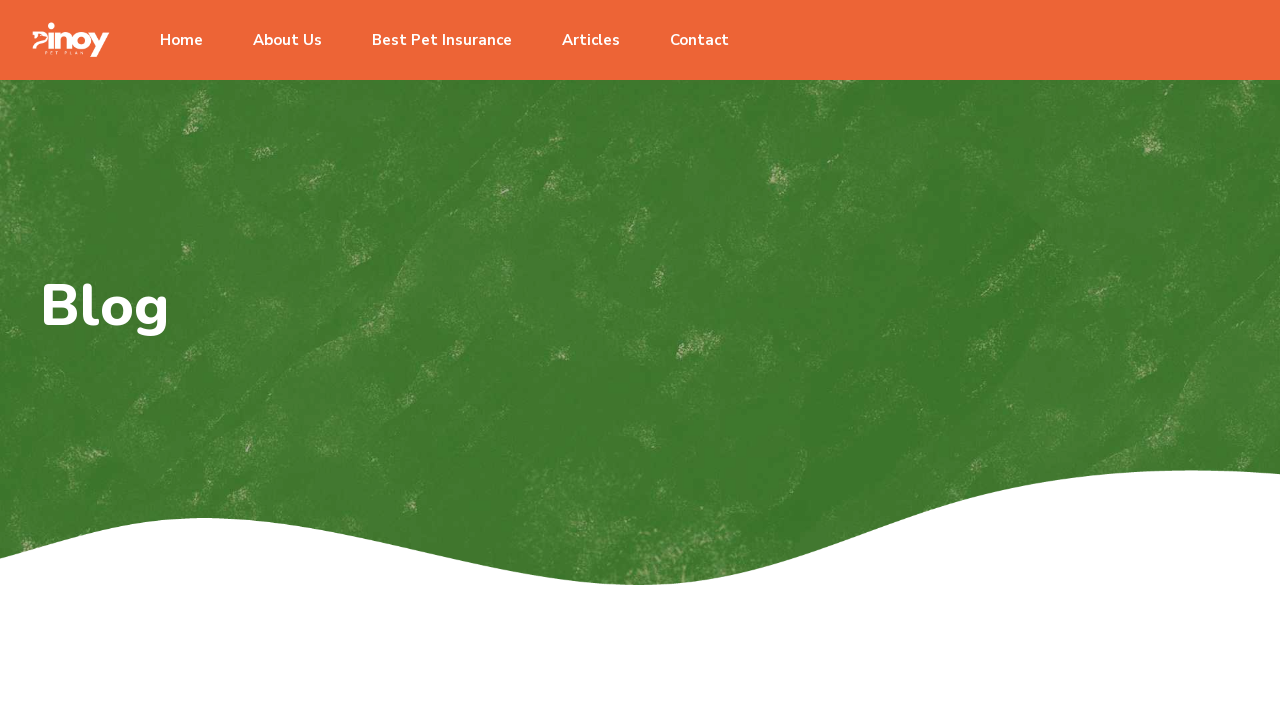

Waited for page to load (networkidle state)
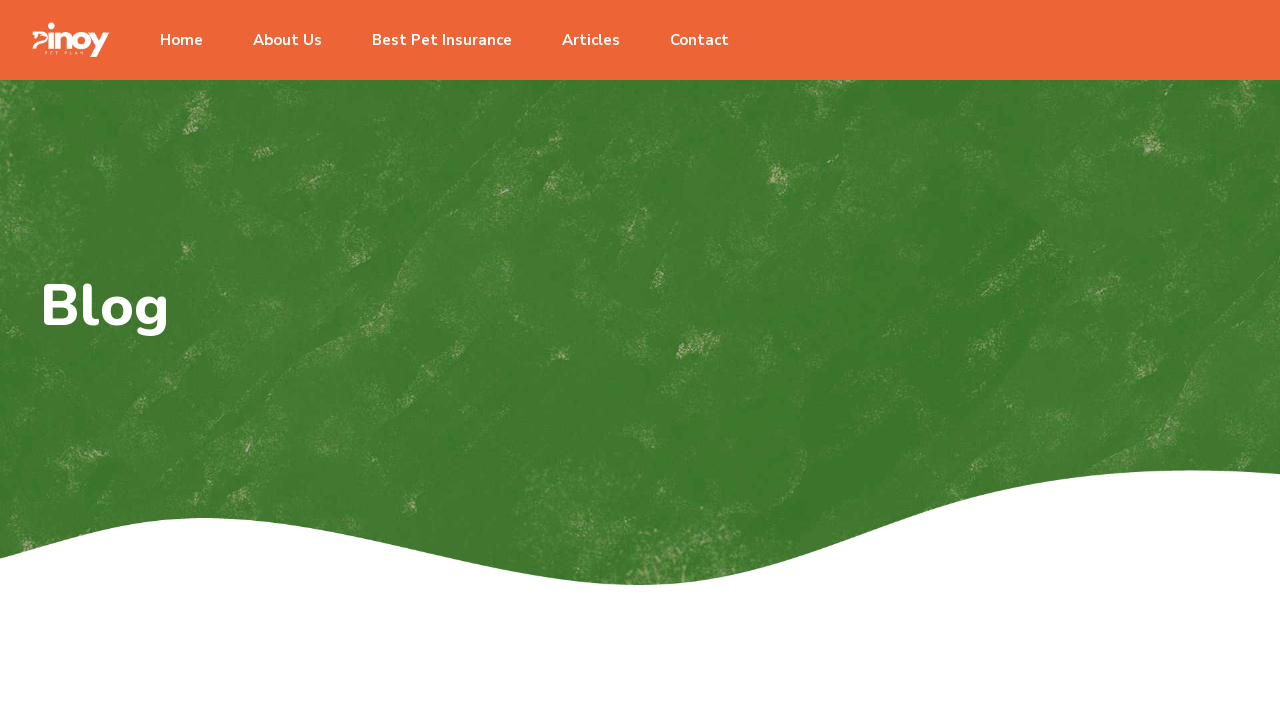

Set viewport to mobile size (375x667)
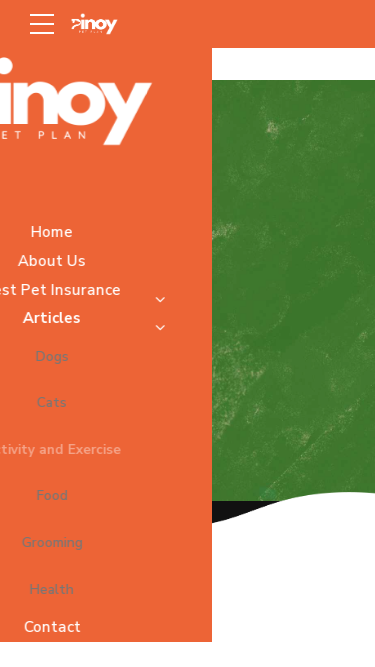

Waited 1 second for mobile viewport to render
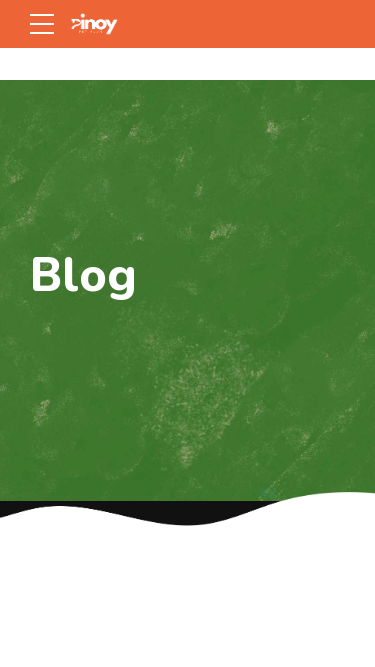

Body element is visible on mobile viewport
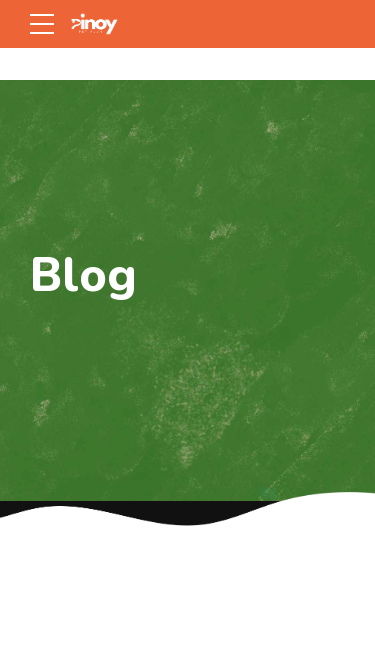

Located mobile menu toggle elements
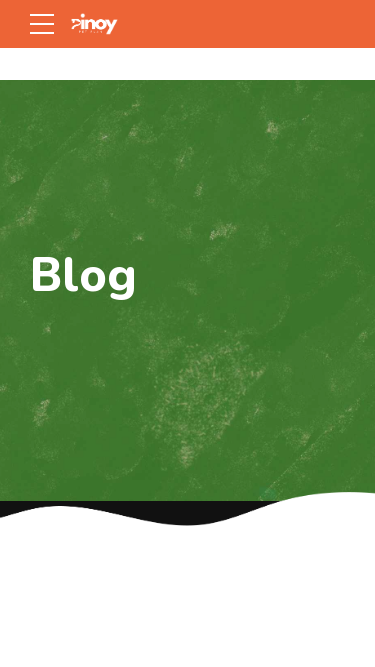

Set viewport to tablet size (768x1024)
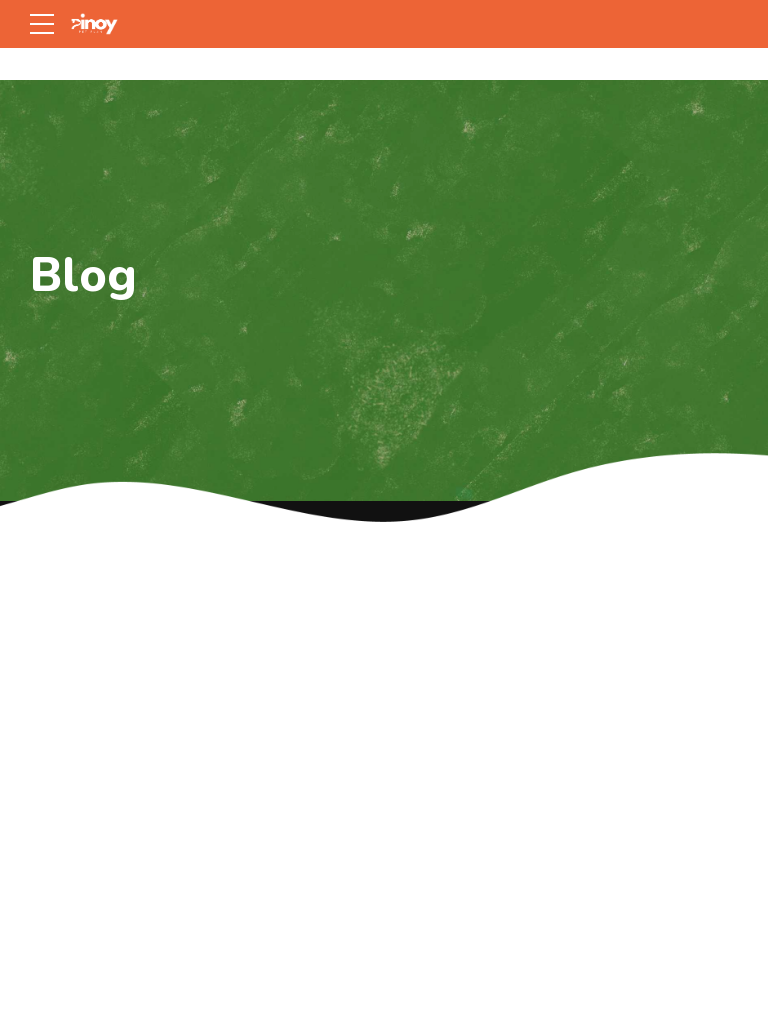

Waited 1 second for tablet viewport to render
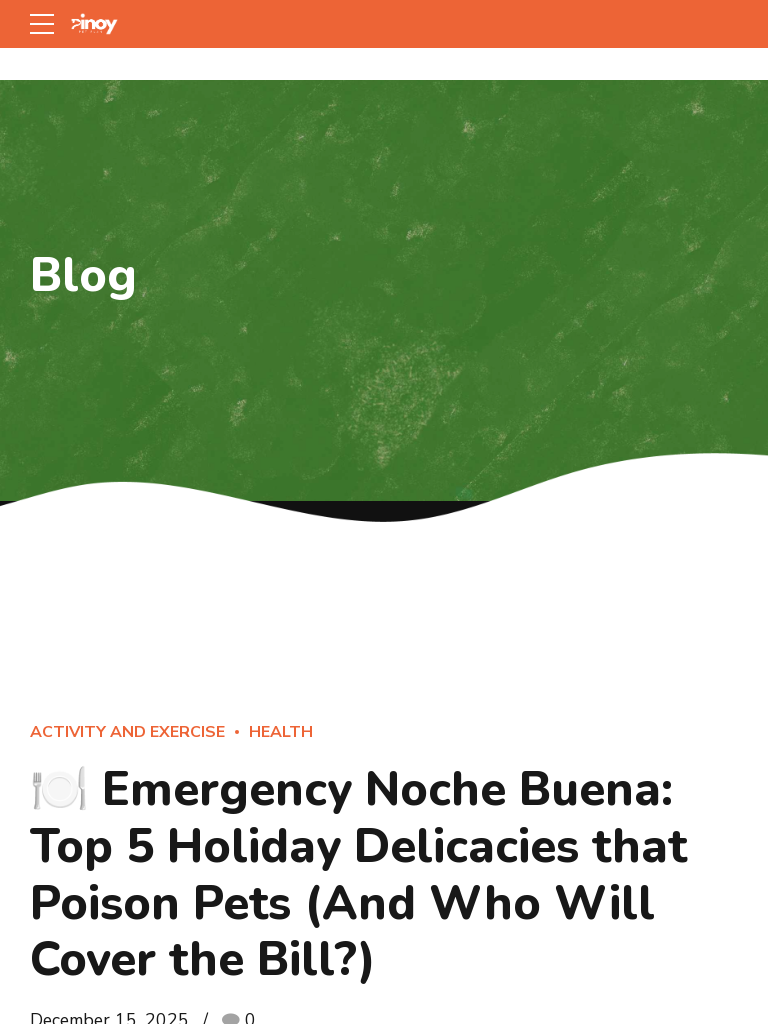

Body element is visible on tablet viewport
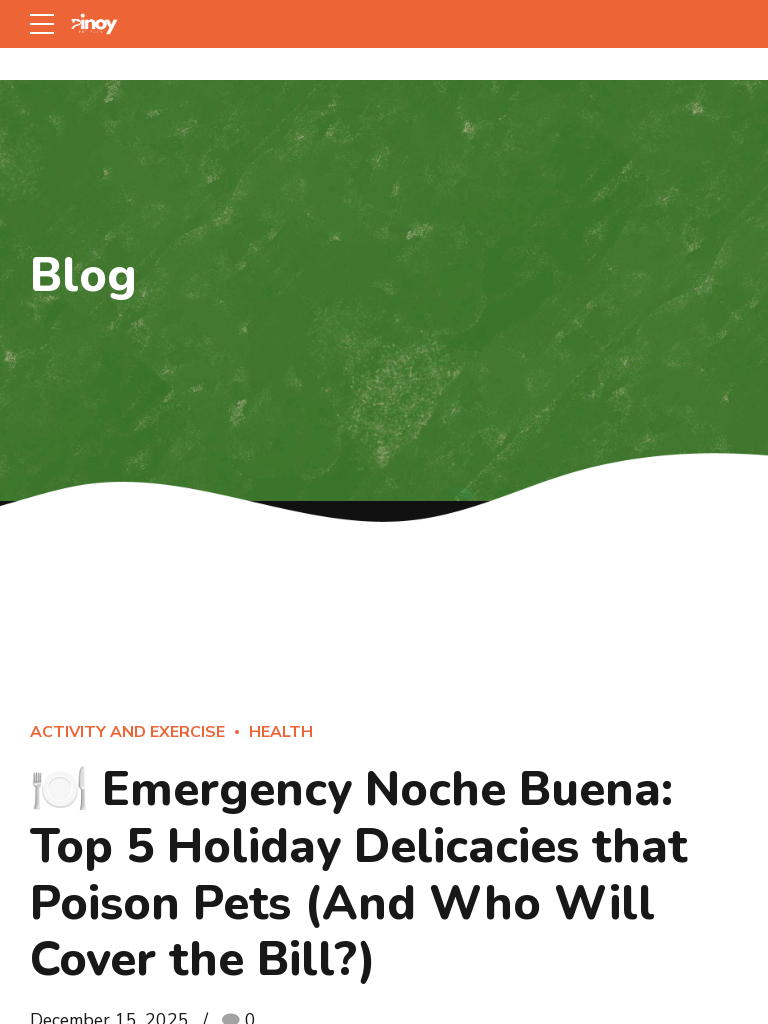

Set viewport to desktop size (1920x1080)
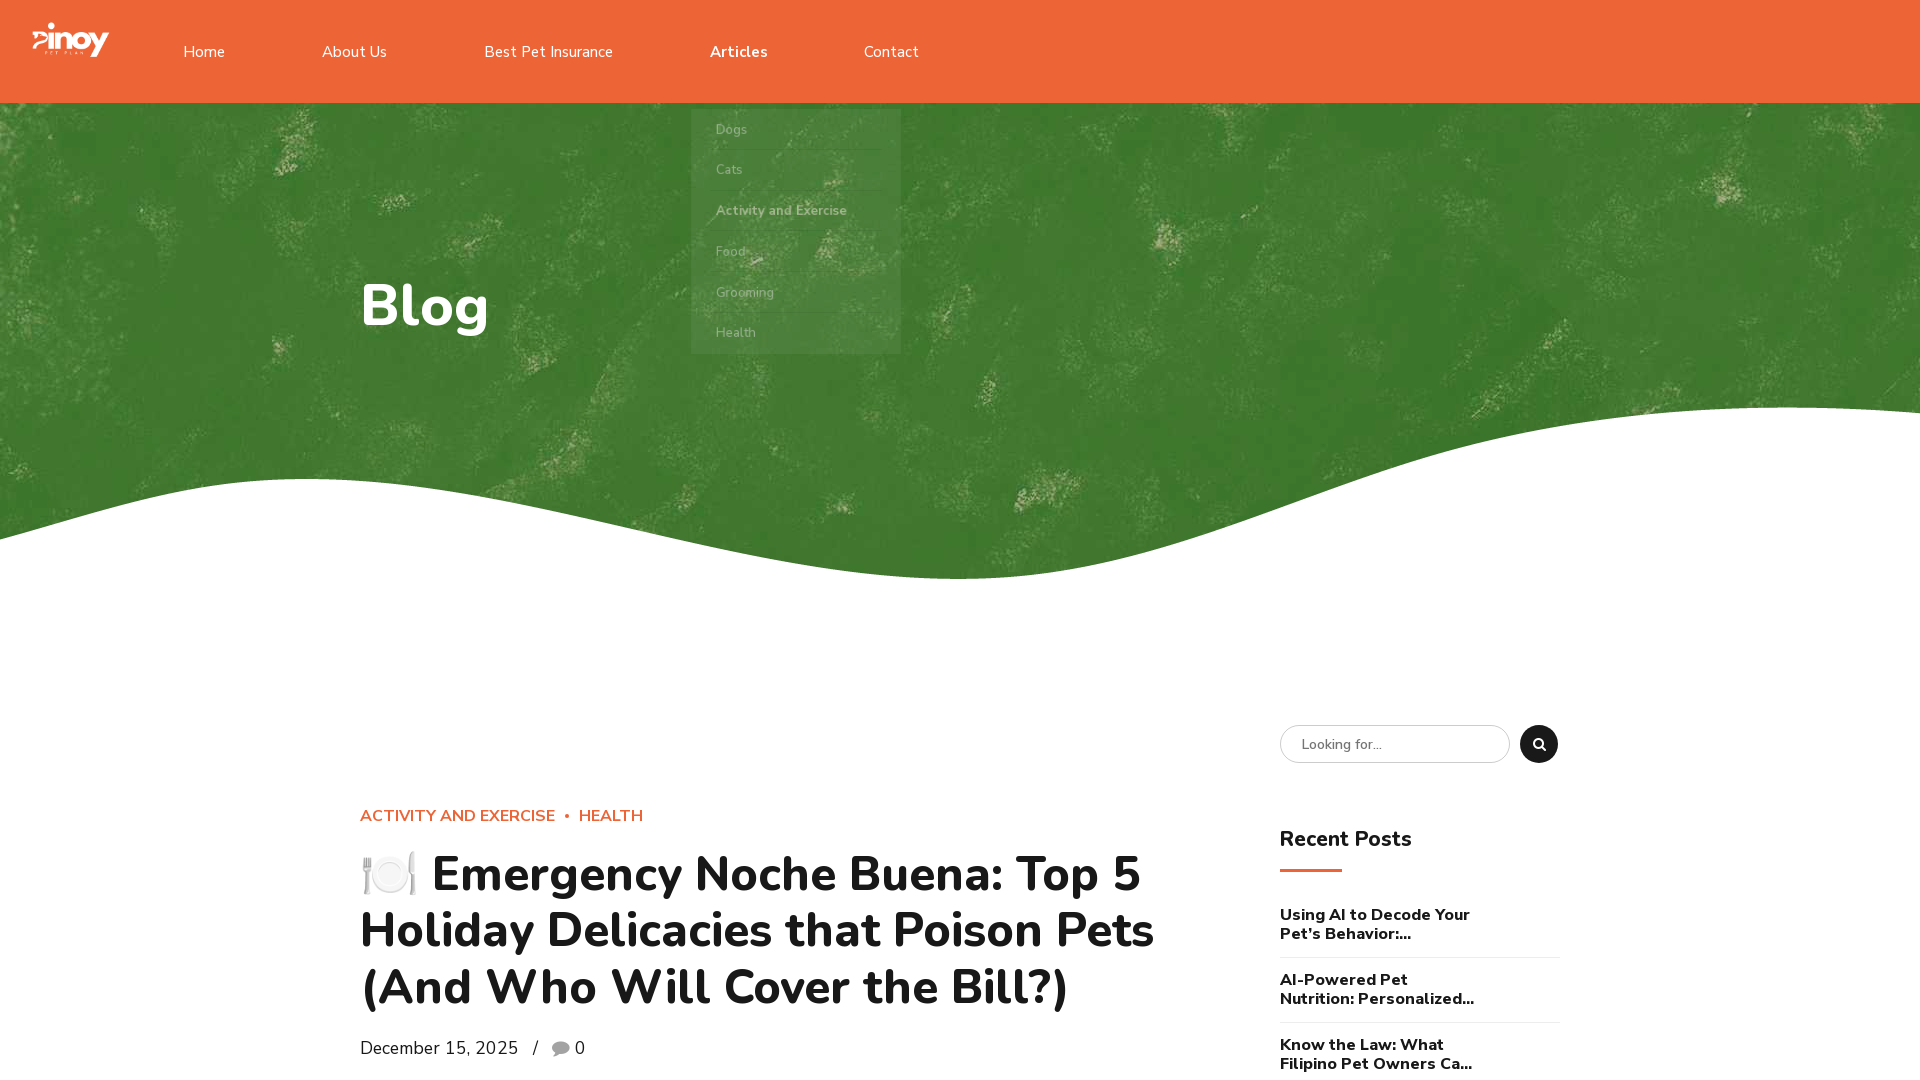

Waited 1 second for desktop viewport to render
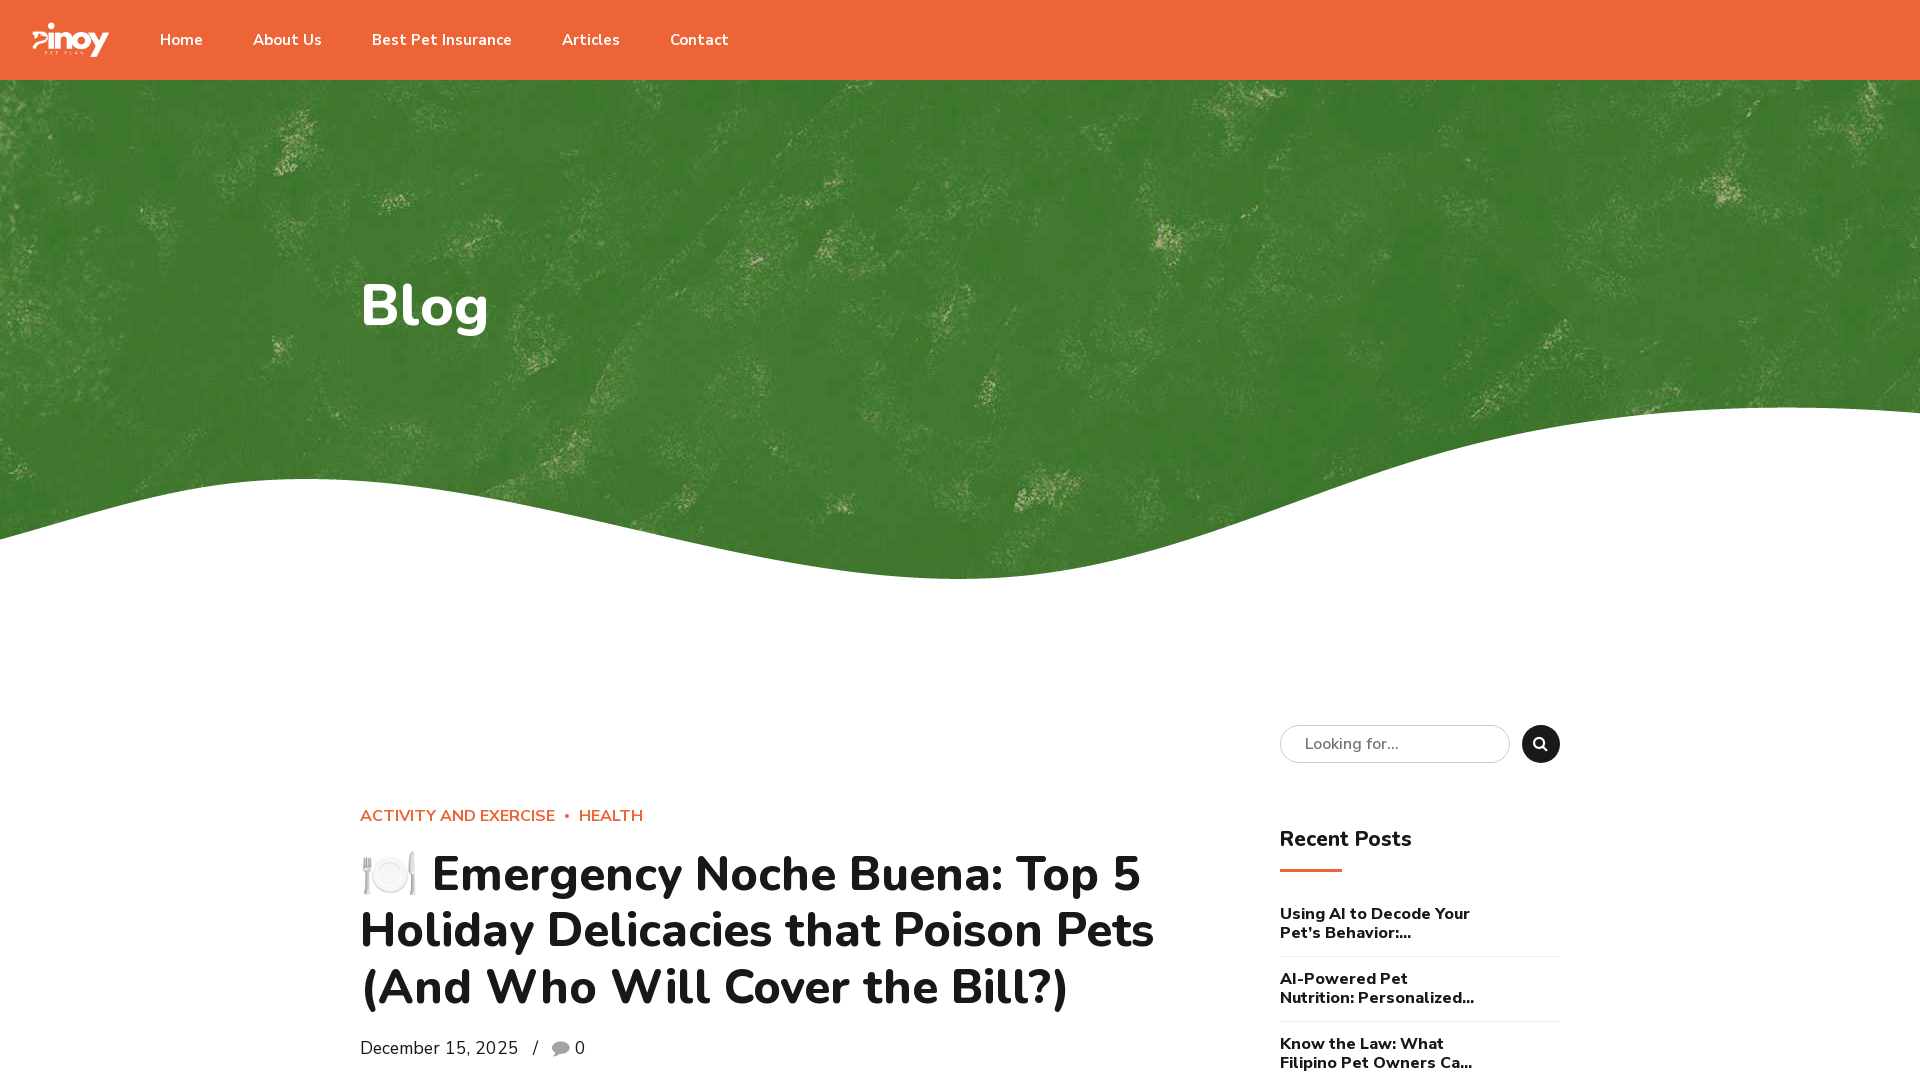

Body element is visible on desktop viewport
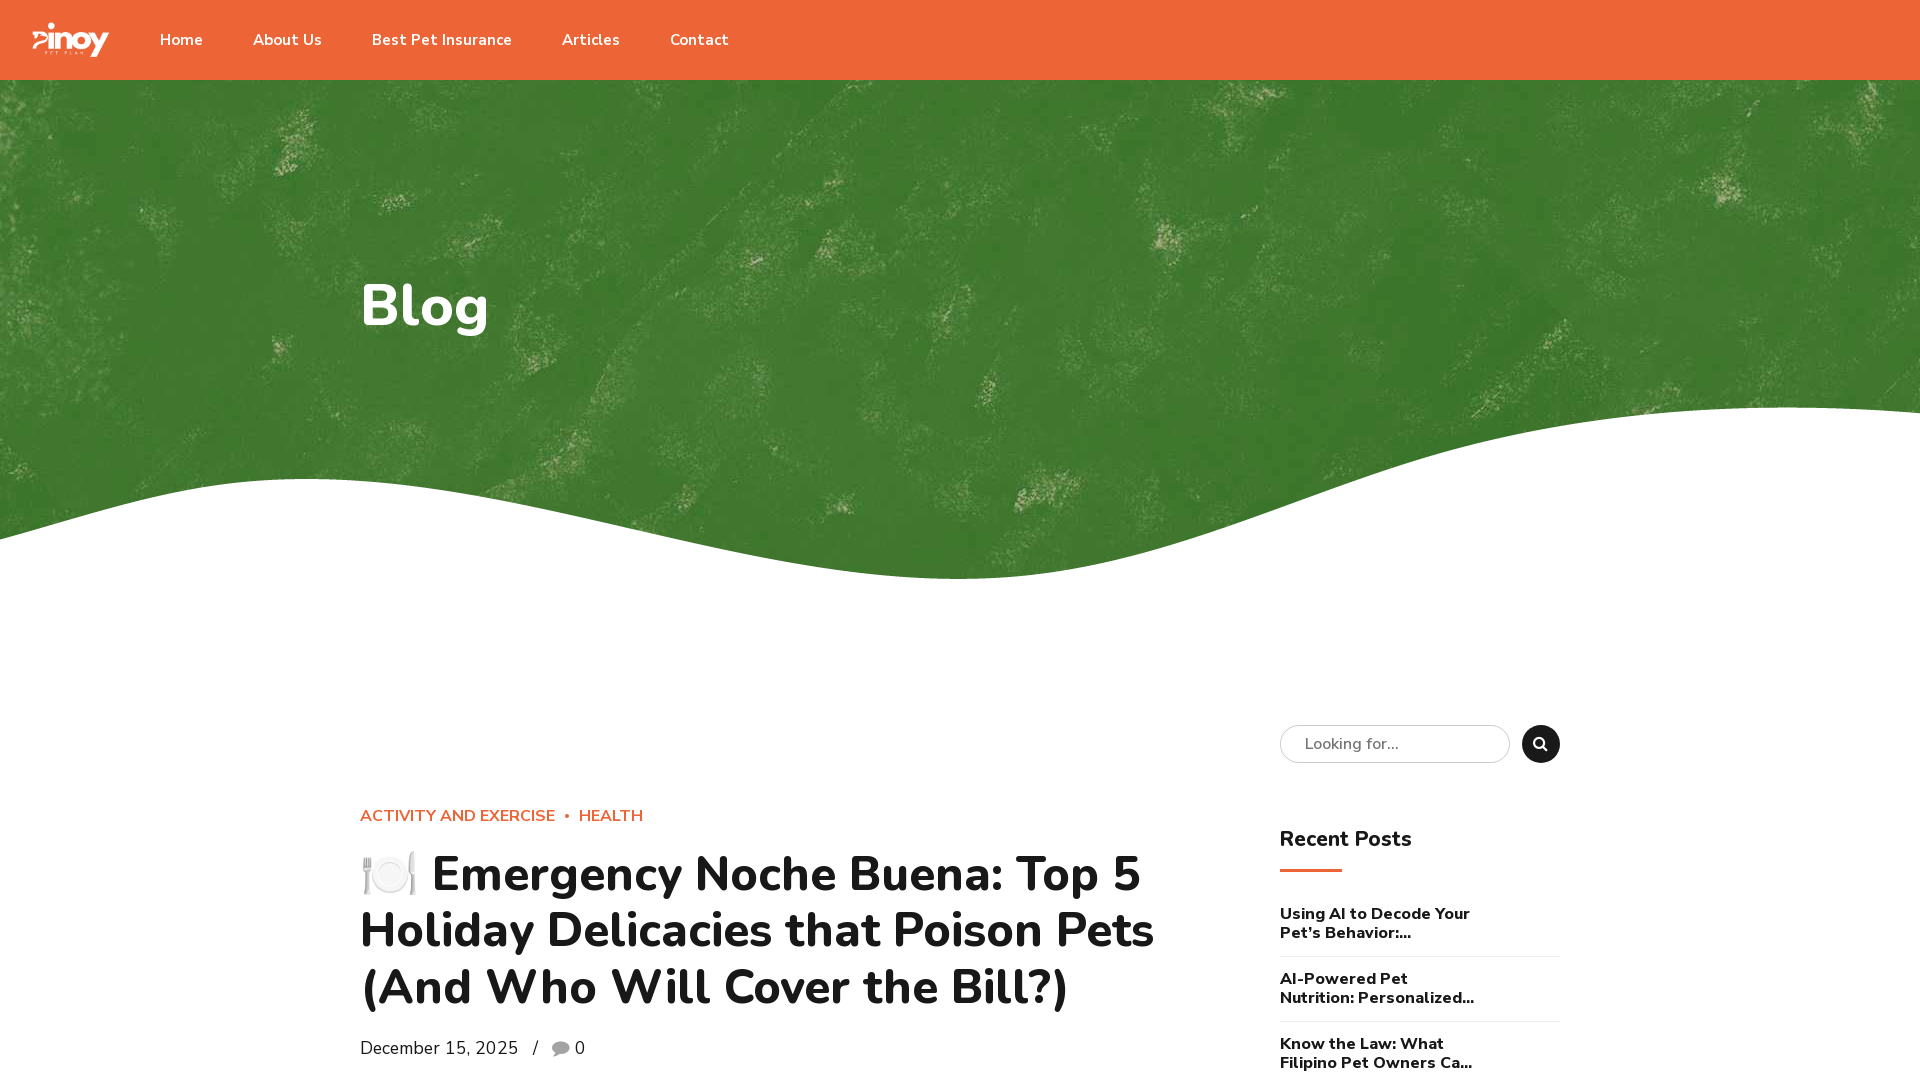

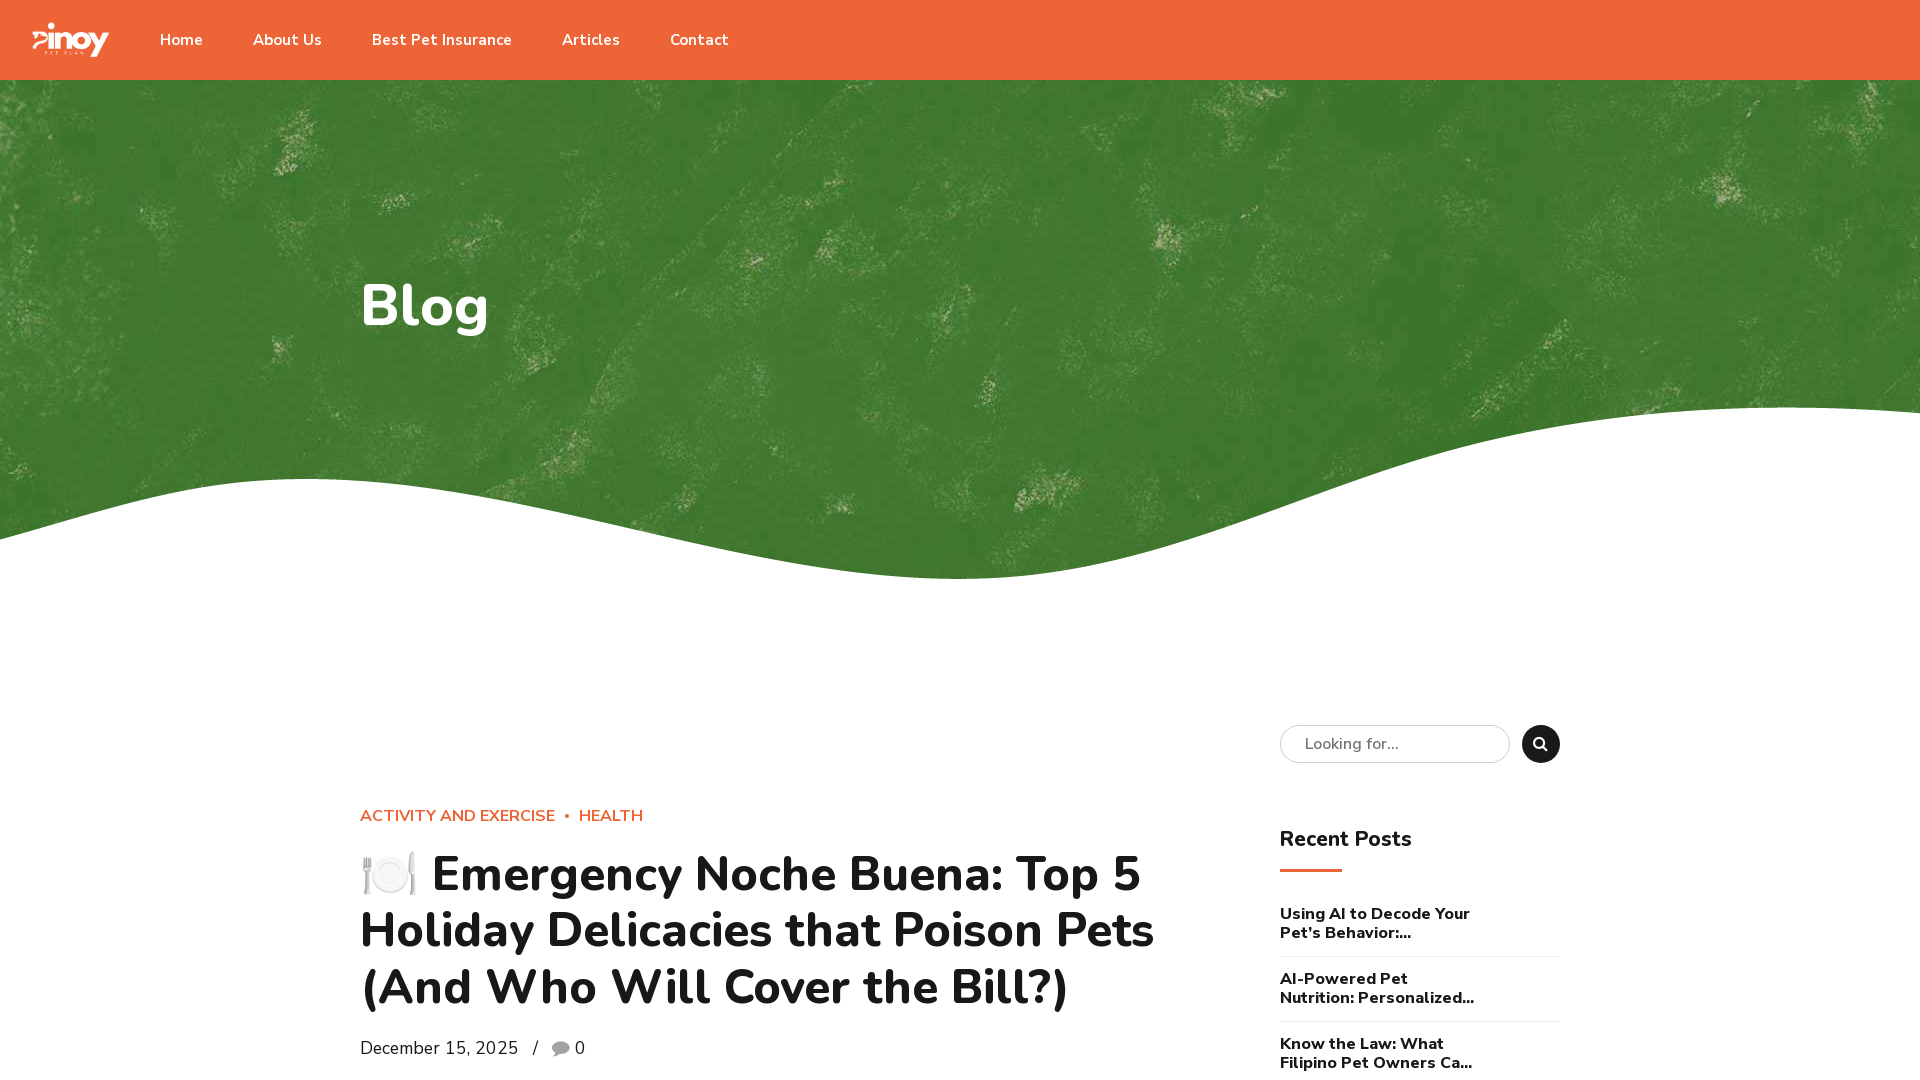